Tests that todo data persists after page reload

Starting URL: https://demo.playwright.dev/todomvc

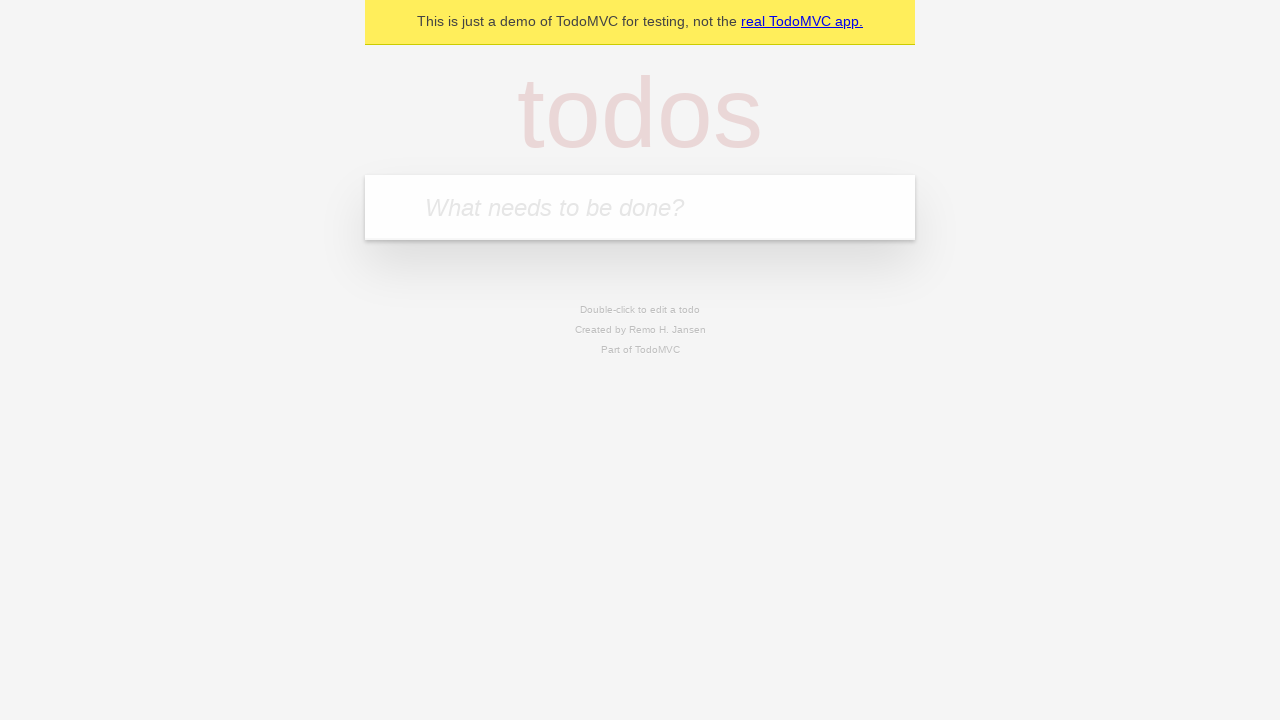

Filled todo input with 'buy some cheese' on internal:attr=[placeholder="What needs to be done?"i]
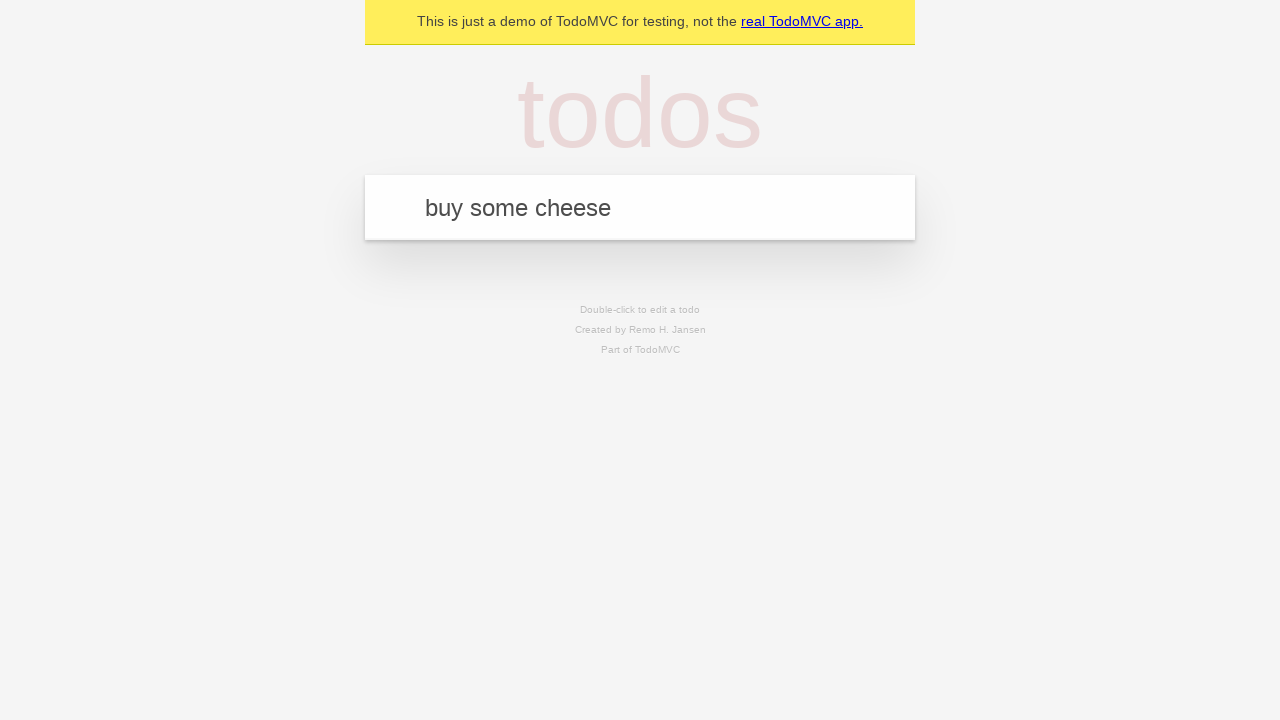

Pressed Enter to add first todo item on internal:attr=[placeholder="What needs to be done?"i]
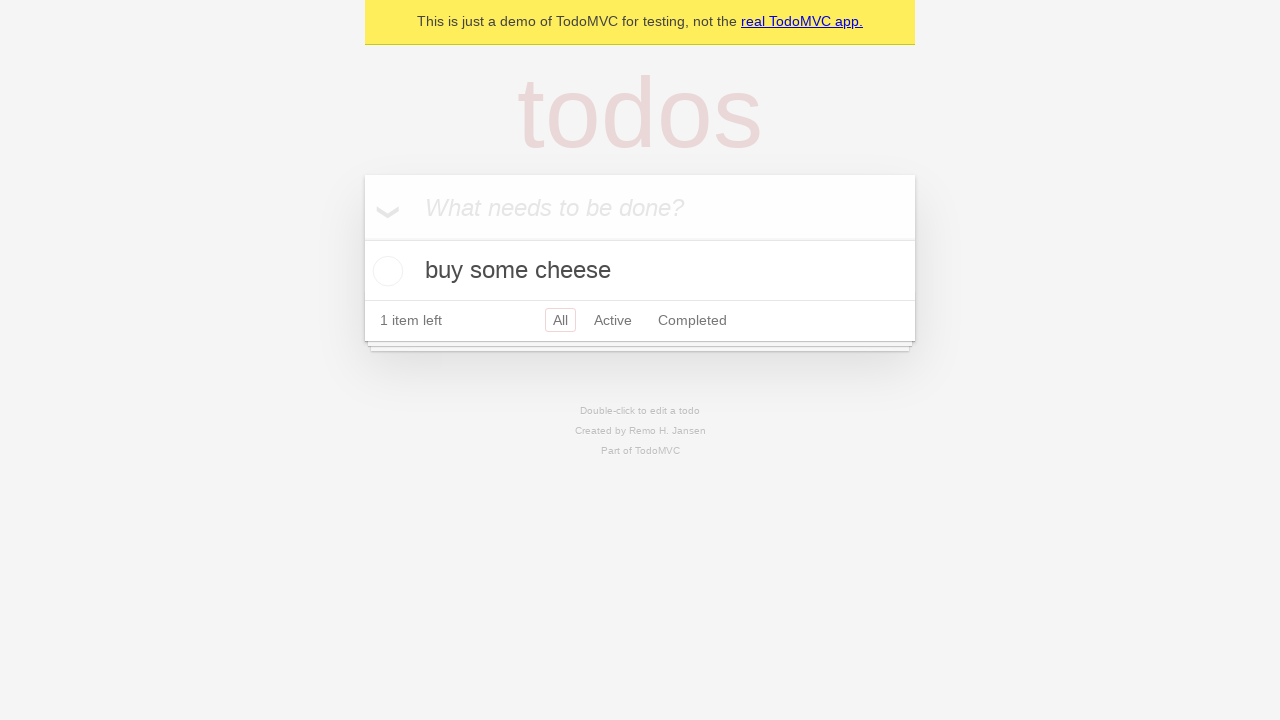

Filled todo input with 'feed the cat' on internal:attr=[placeholder="What needs to be done?"i]
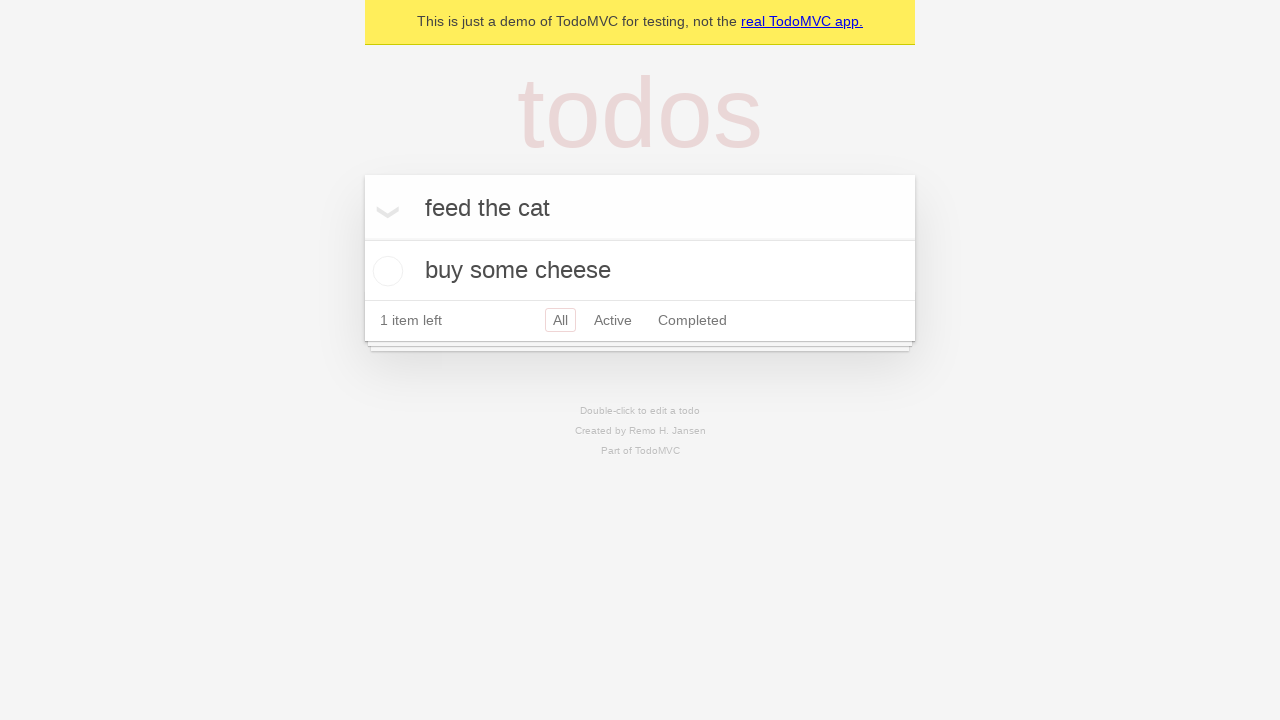

Pressed Enter to add second todo item on internal:attr=[placeholder="What needs to be done?"i]
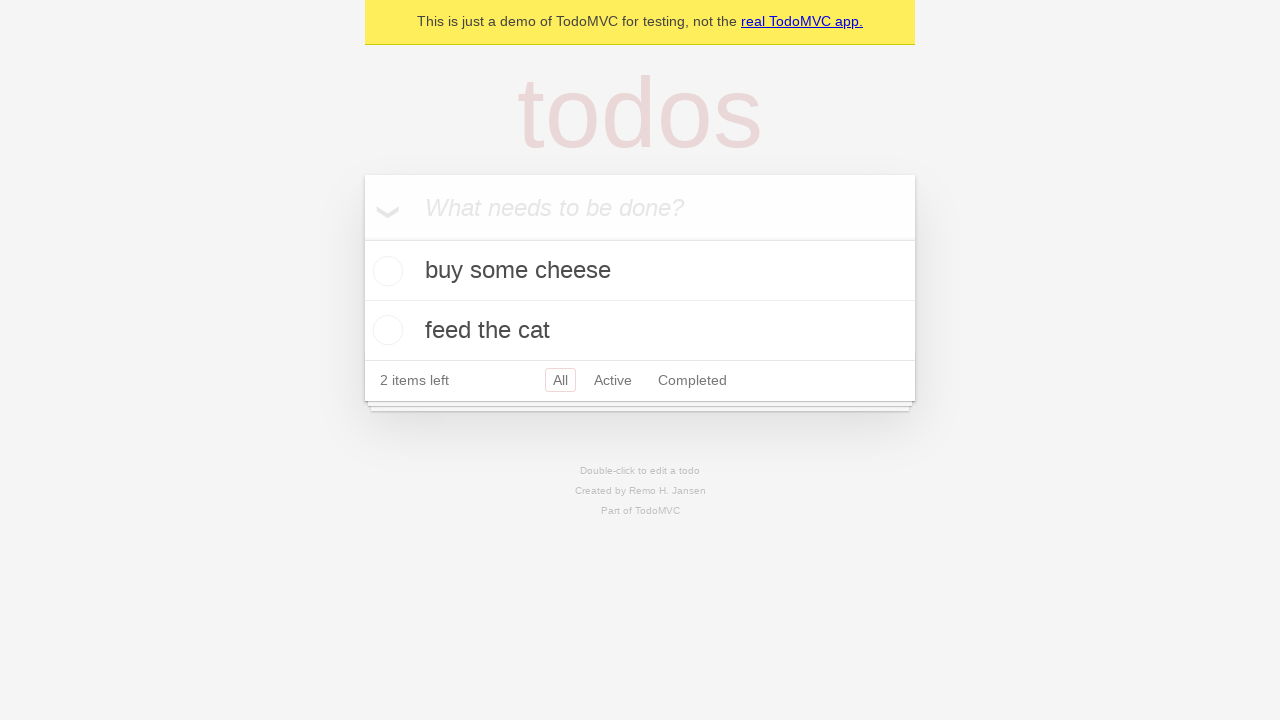

Checked the first todo item checkbox at (385, 271) on [data-testid='todo-item'] >> nth=0 >> internal:role=checkbox
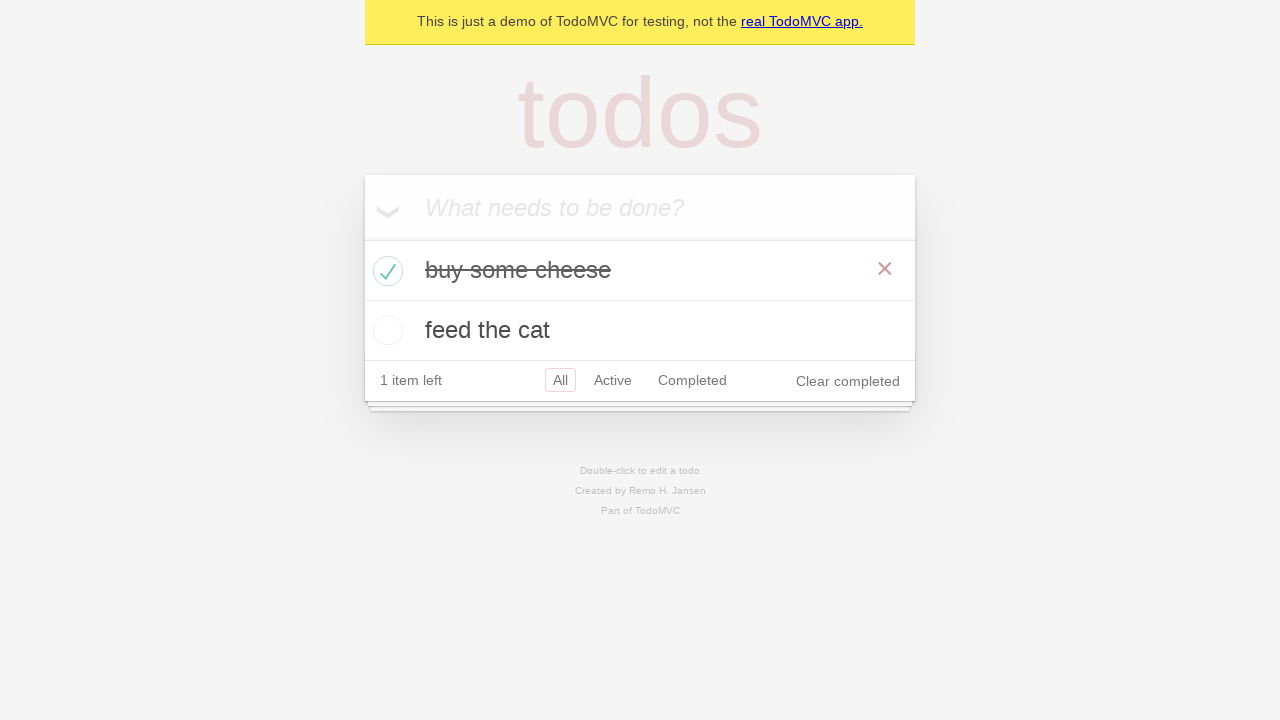

Reloaded the page to test data persistence
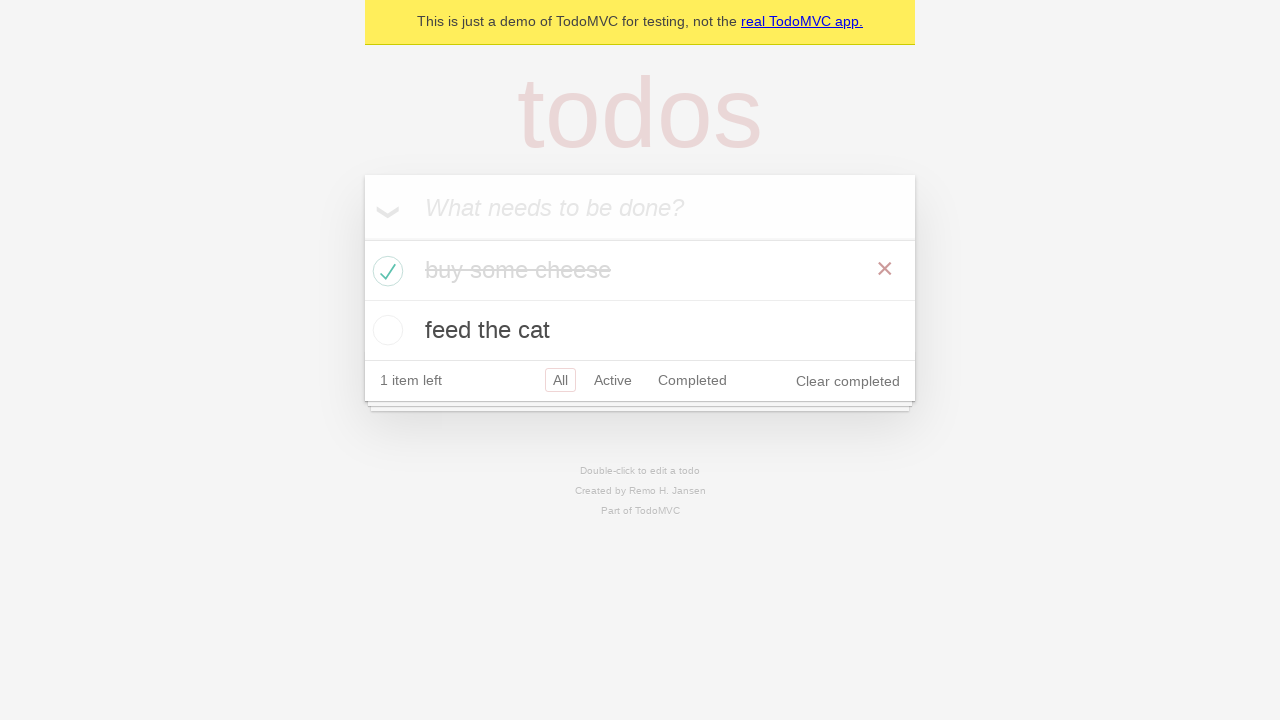

Verified todo items loaded after page reload
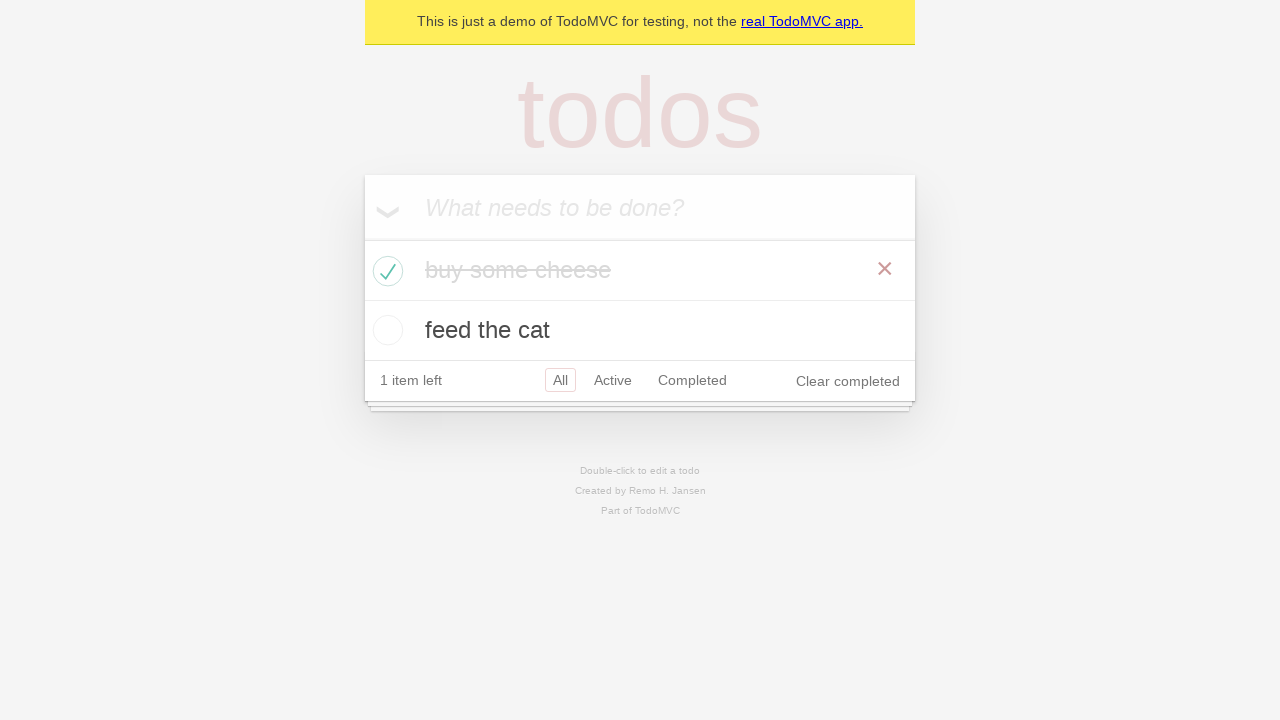

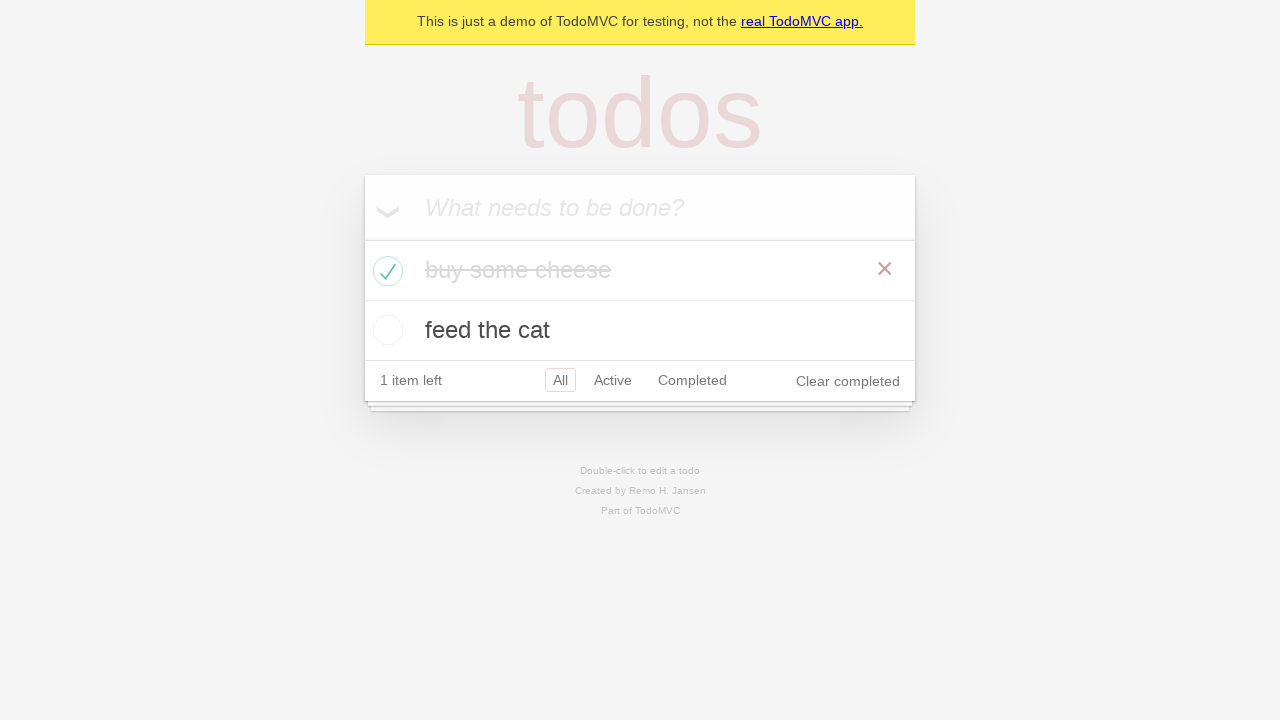